Tests interaction with a closed shadow DOM element by clicking on the host element and using keyboard navigation

Starting URL: https://letcode.in/shadow

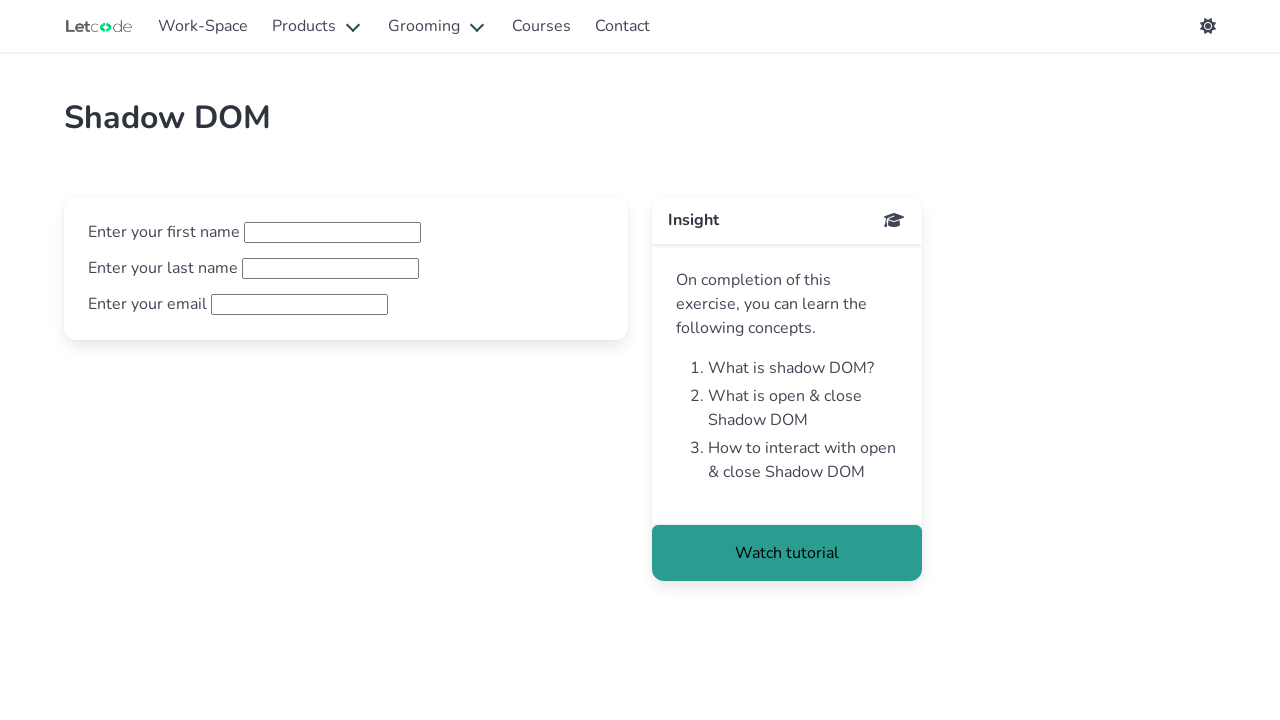

Waited for page to load
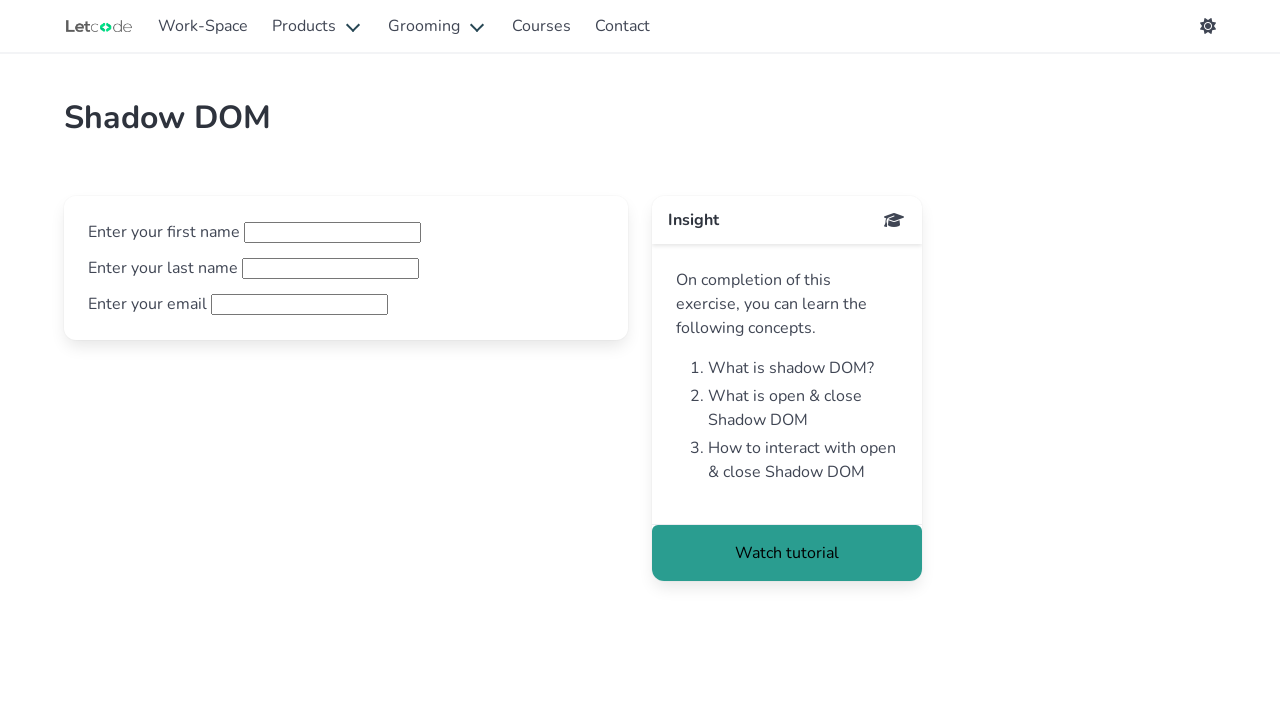

Clicked on the closed shadow host element at (346, 304) on #close-shadow
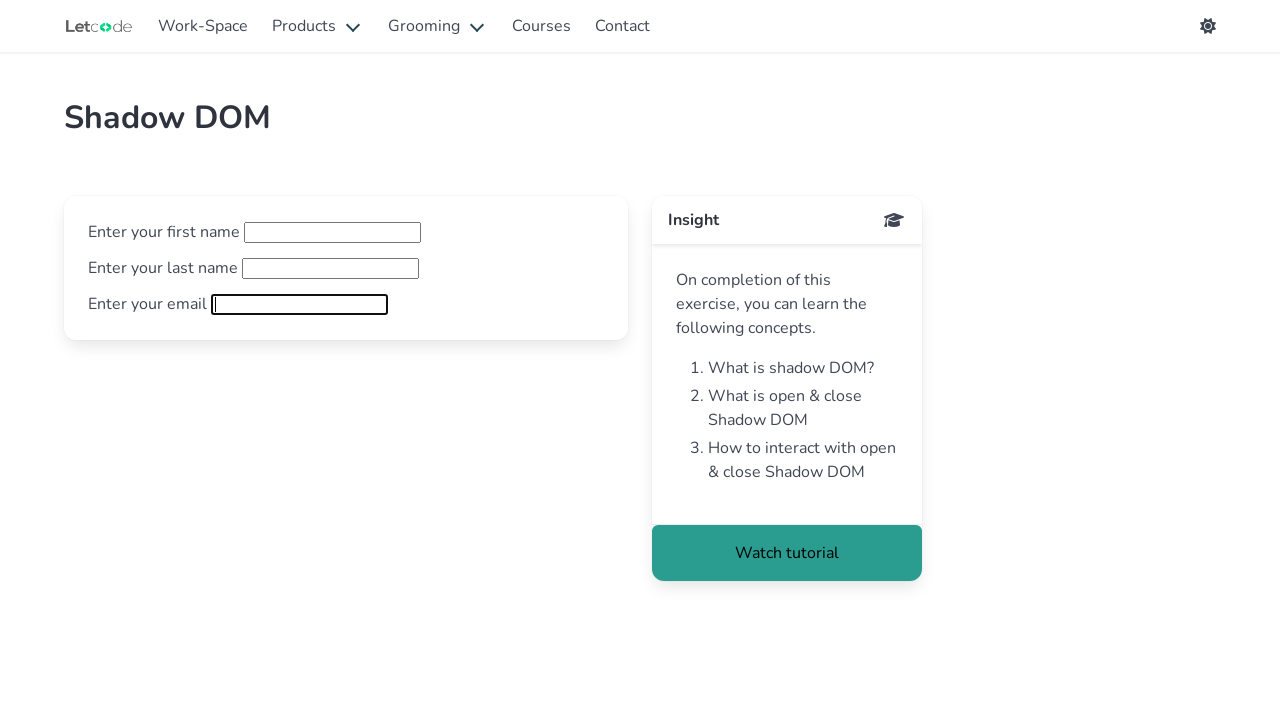

Pressed Tab to focus on the closed shadow element
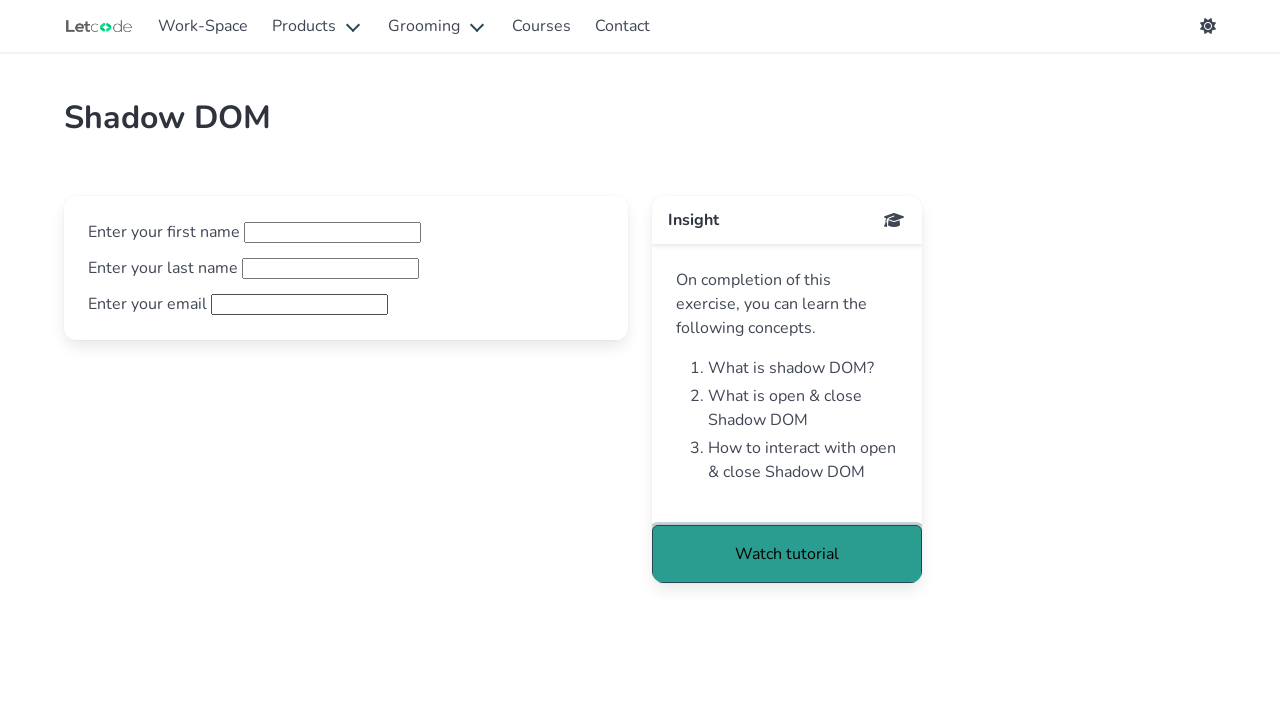

Typed email address 'maximilian@gmail.com' using keyboard
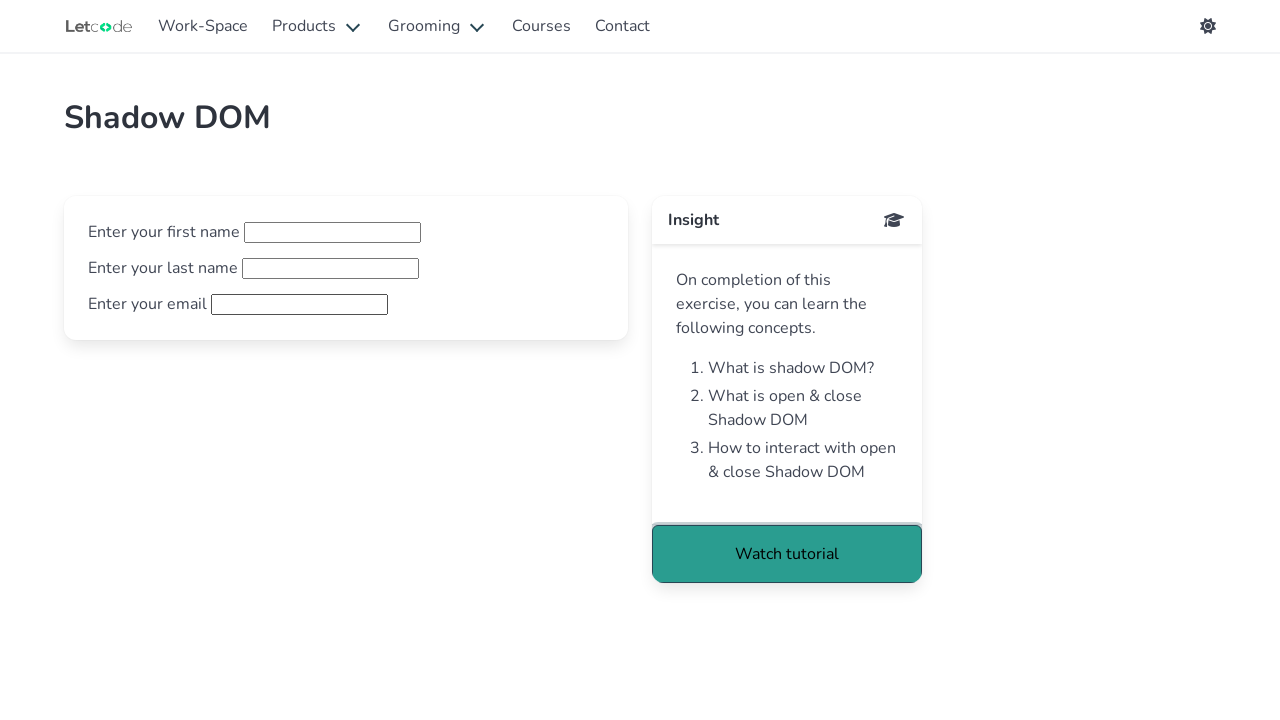

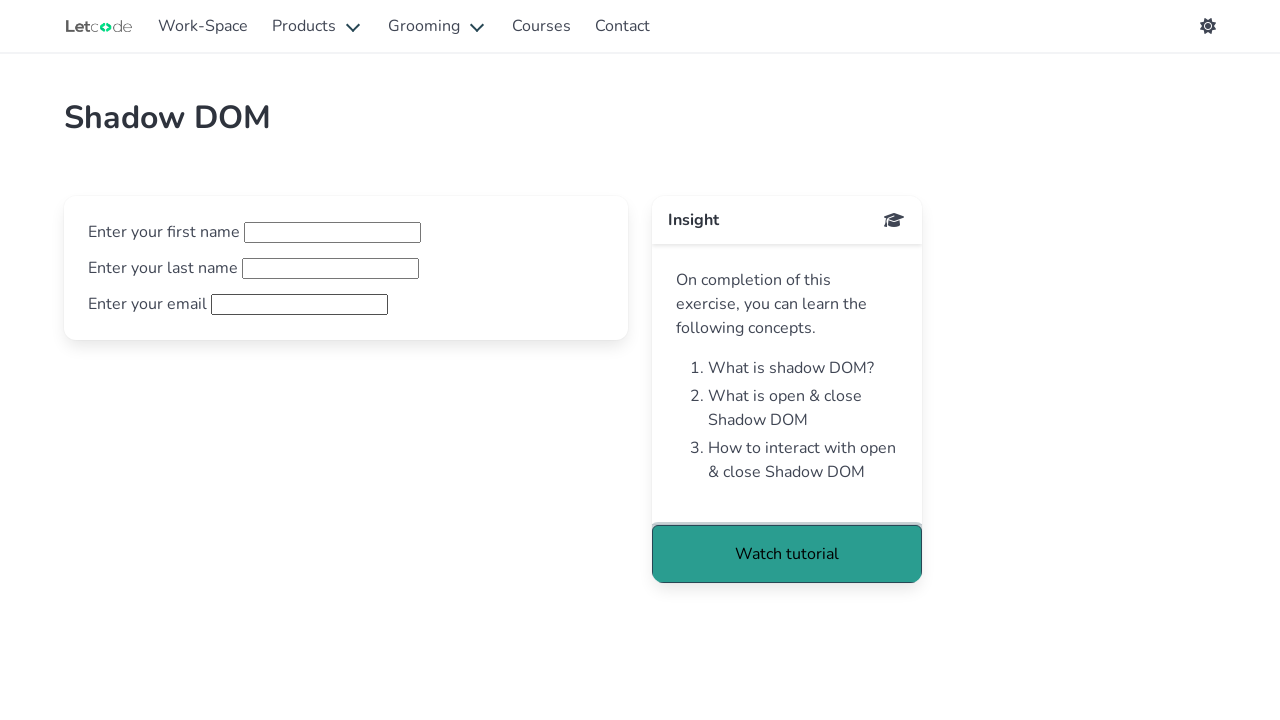